Tests file download functionality by clicking on a download link and verifying the file was downloaded

Starting URL: https://testcenter.techproeducation.com/index.php?page=file-download

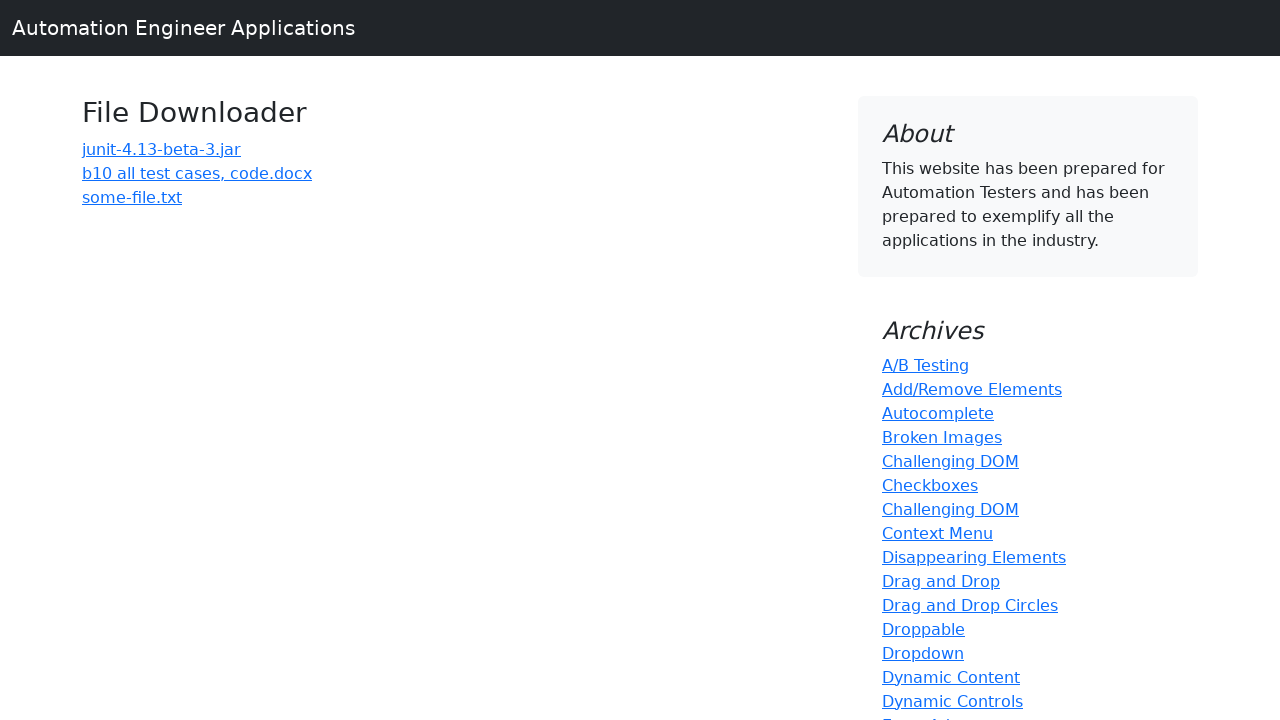

Clicked on file download link 'b10 all test cases, code.docx' at (197, 173) on a:has-text('b10 all test cases, code.docx')
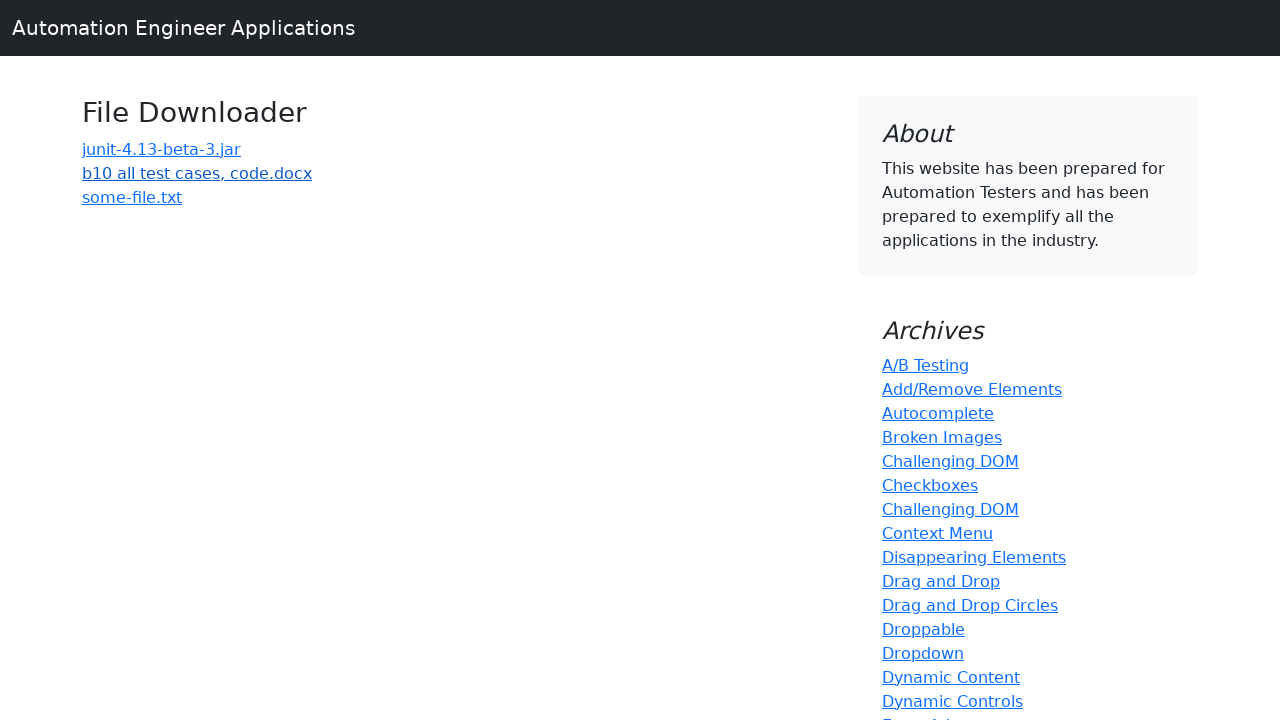

Waited 2 seconds for file download to complete
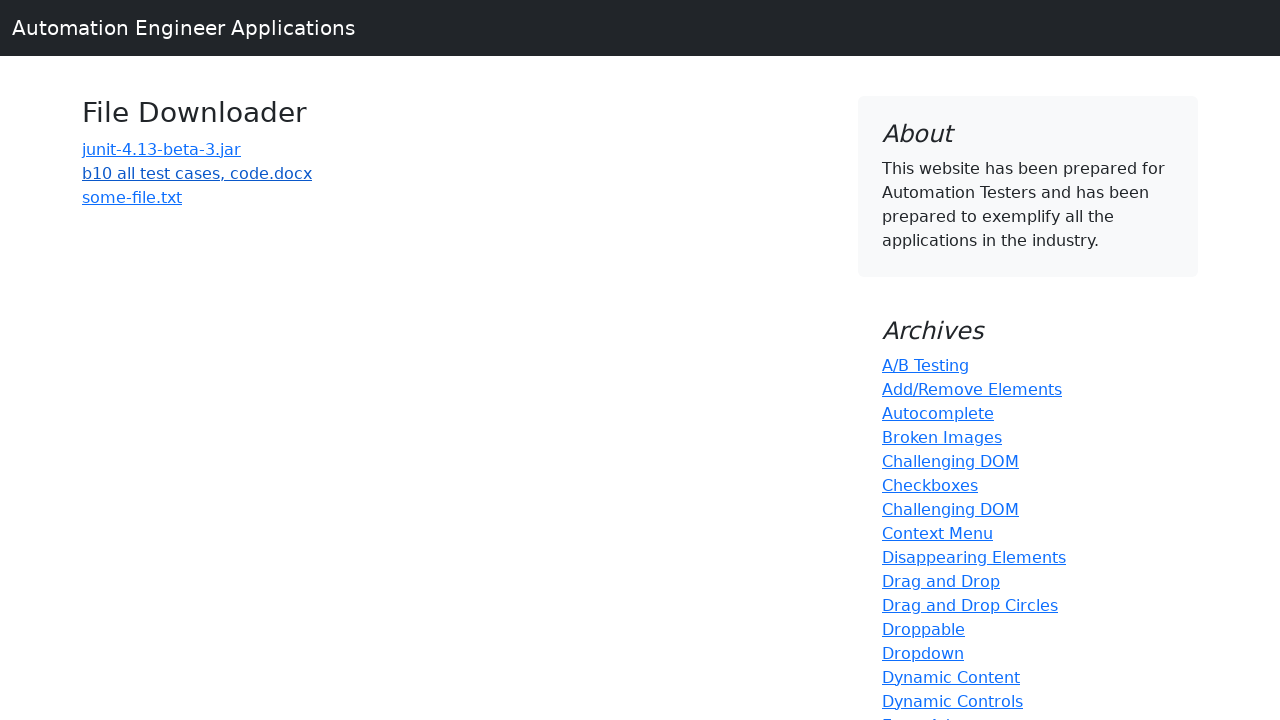

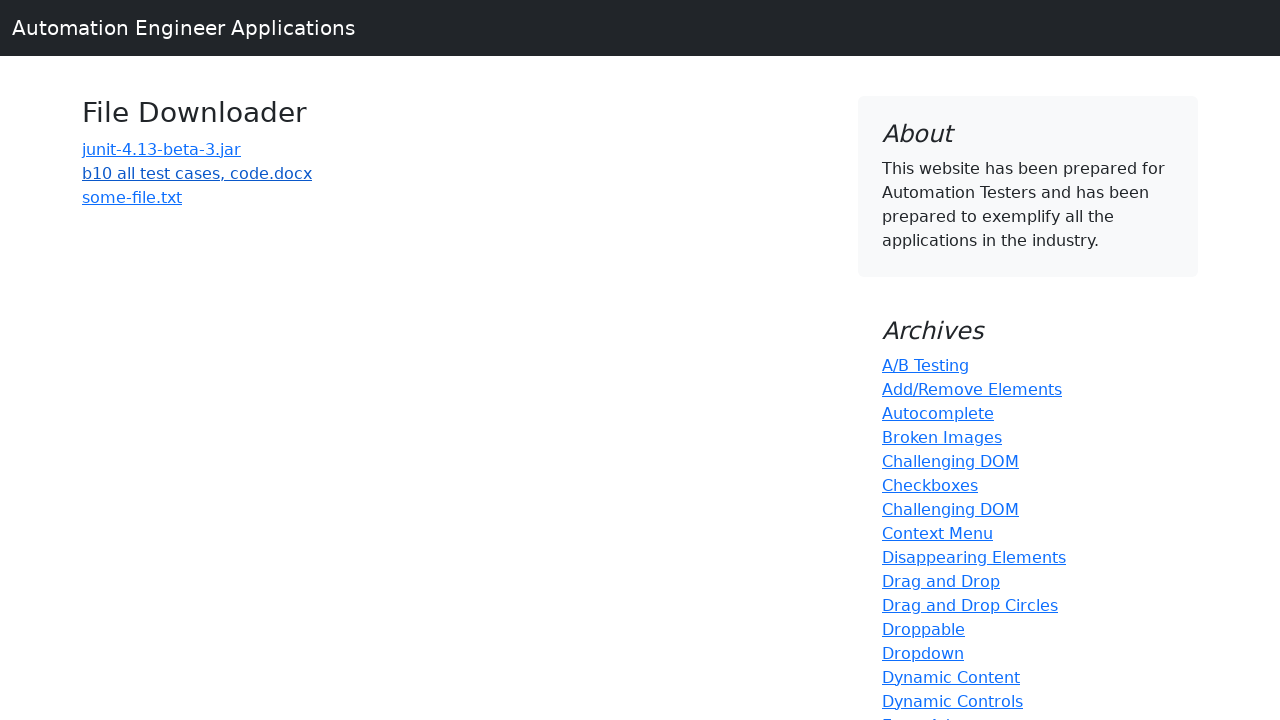